Tests browser window and tab functionality on DemoQA by opening new tabs/windows, switching between them, and closing them. It navigates to the Alerts, Frame & Windows section and interacts with browser window controls.

Starting URL: https://demoqa.com/

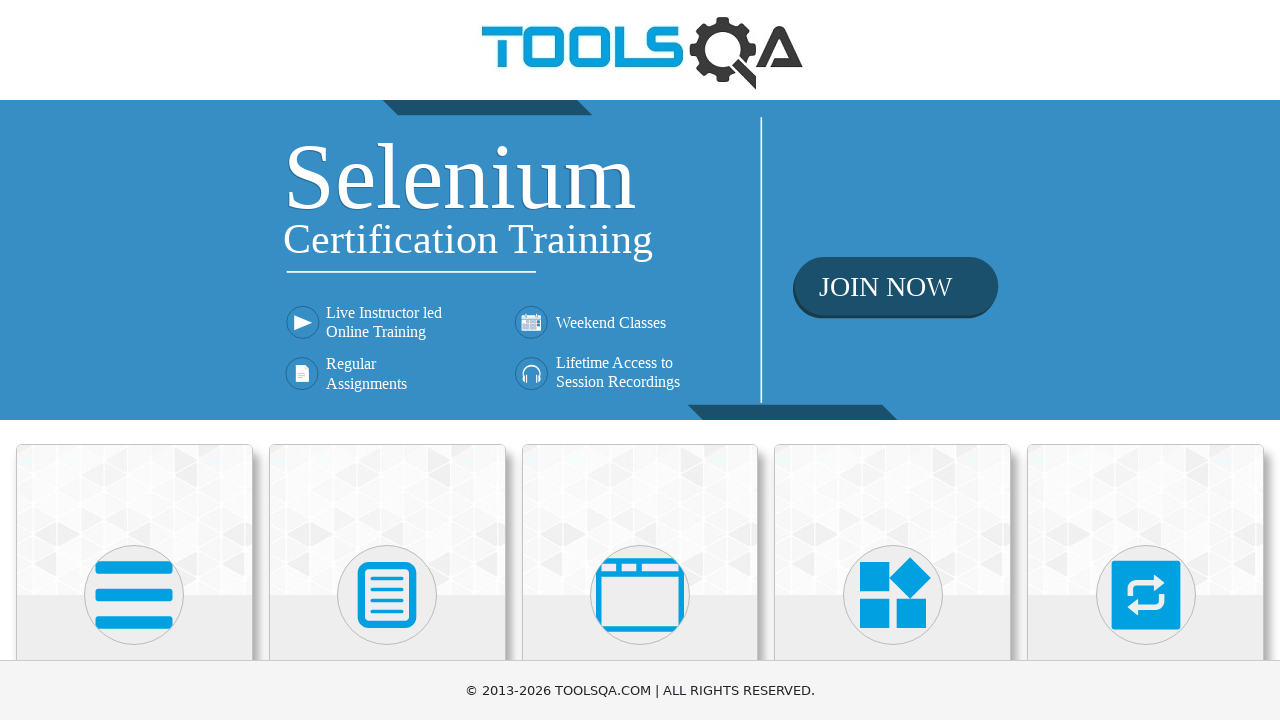

Set viewport size to 1920x1080
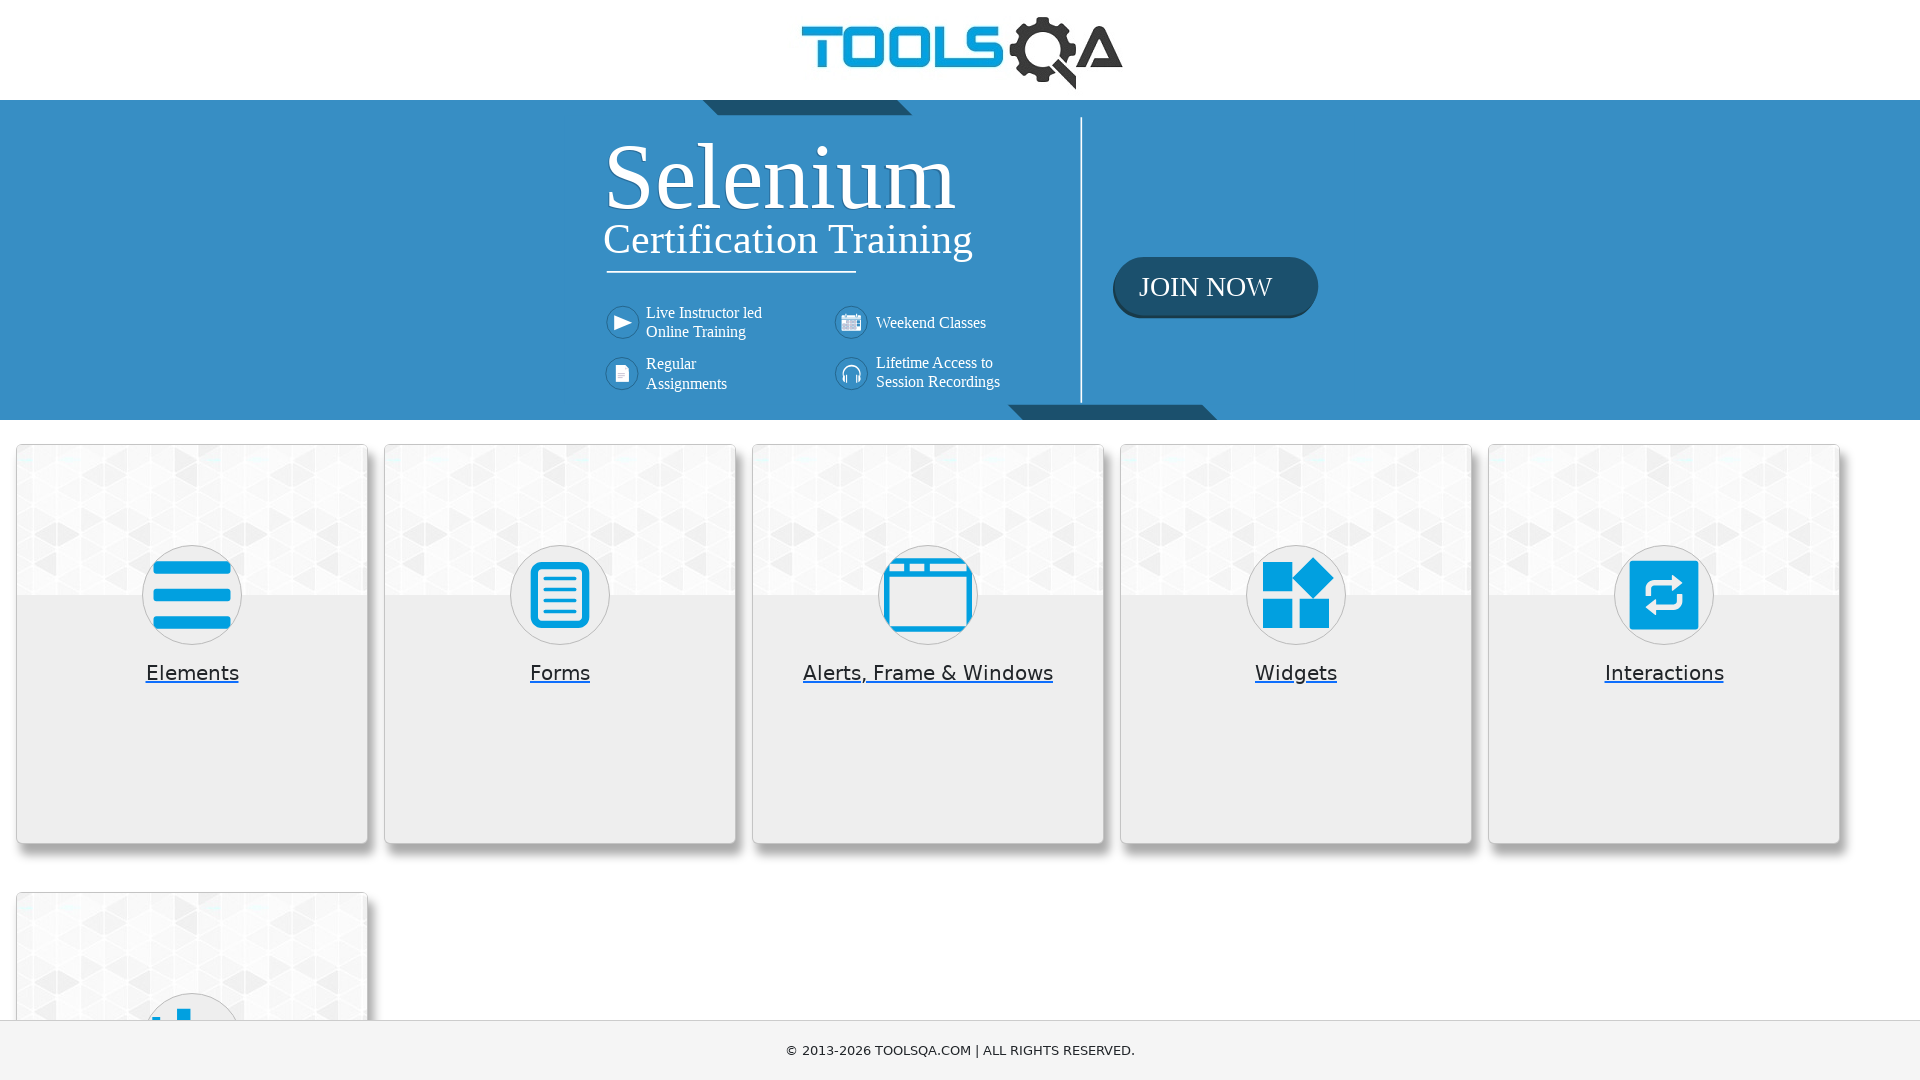

Clicked on 'Alerts, Frame & Windows' menu item at (928, 673) on xpath=//h5[text()='Alerts, Frame & Windows']
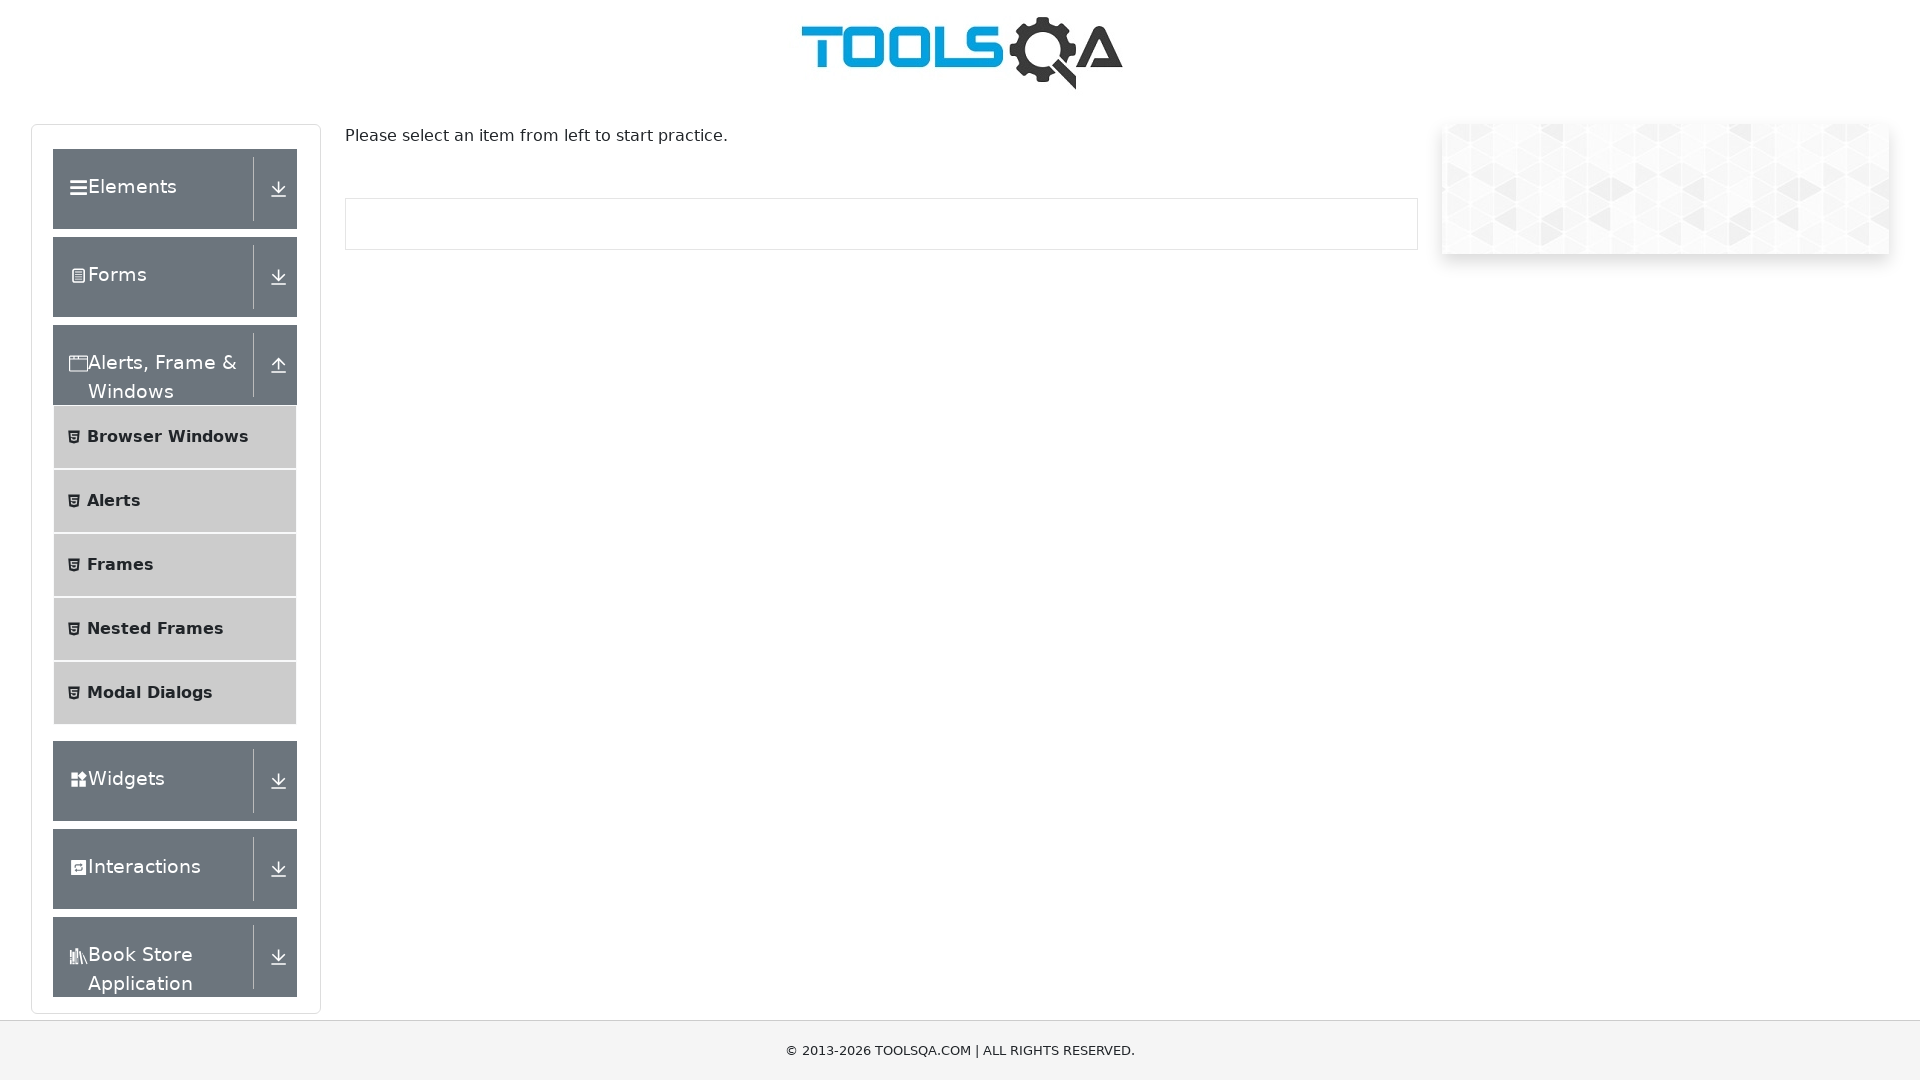

Clicked on 'Browser Windows' submenu at (168, 437) on xpath=//span[text()='Browser Windows']
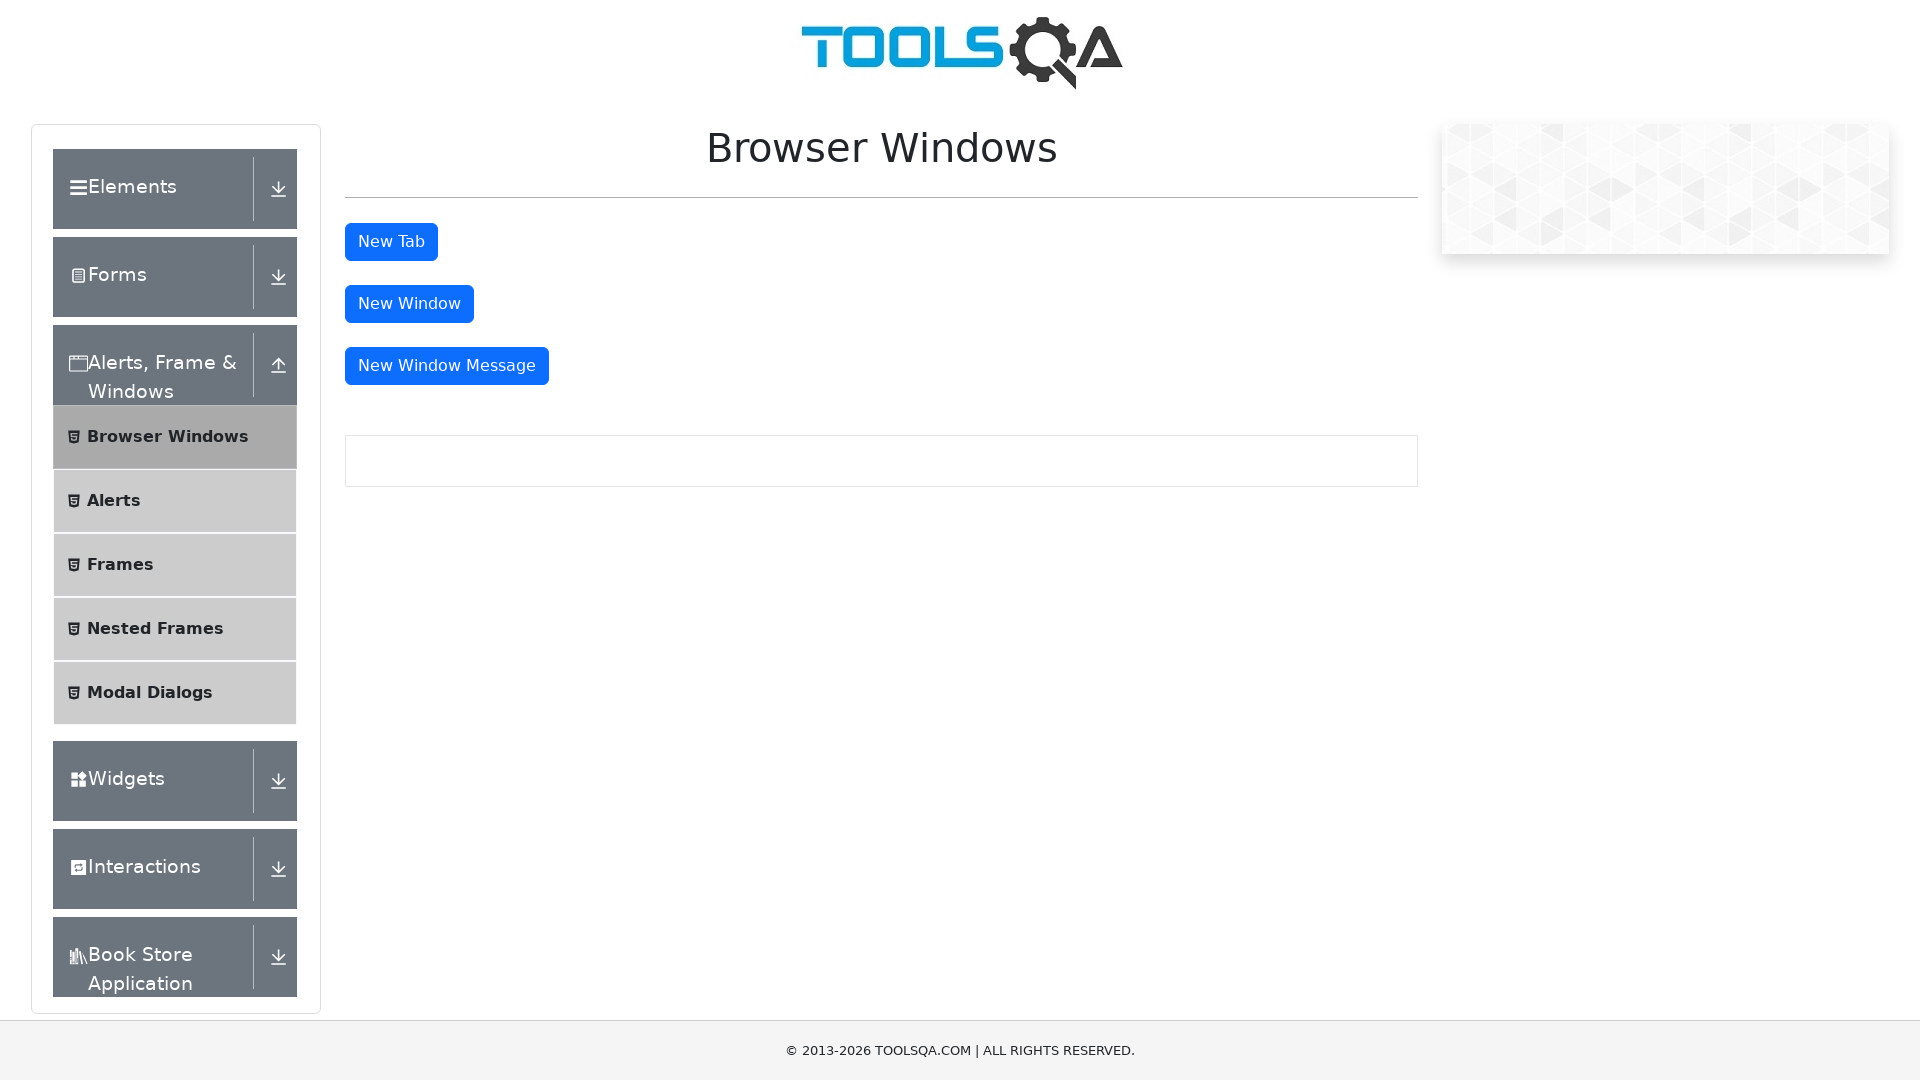

Clicked 'New Tab' button to open a new tab at (391, 242) on #tabButton
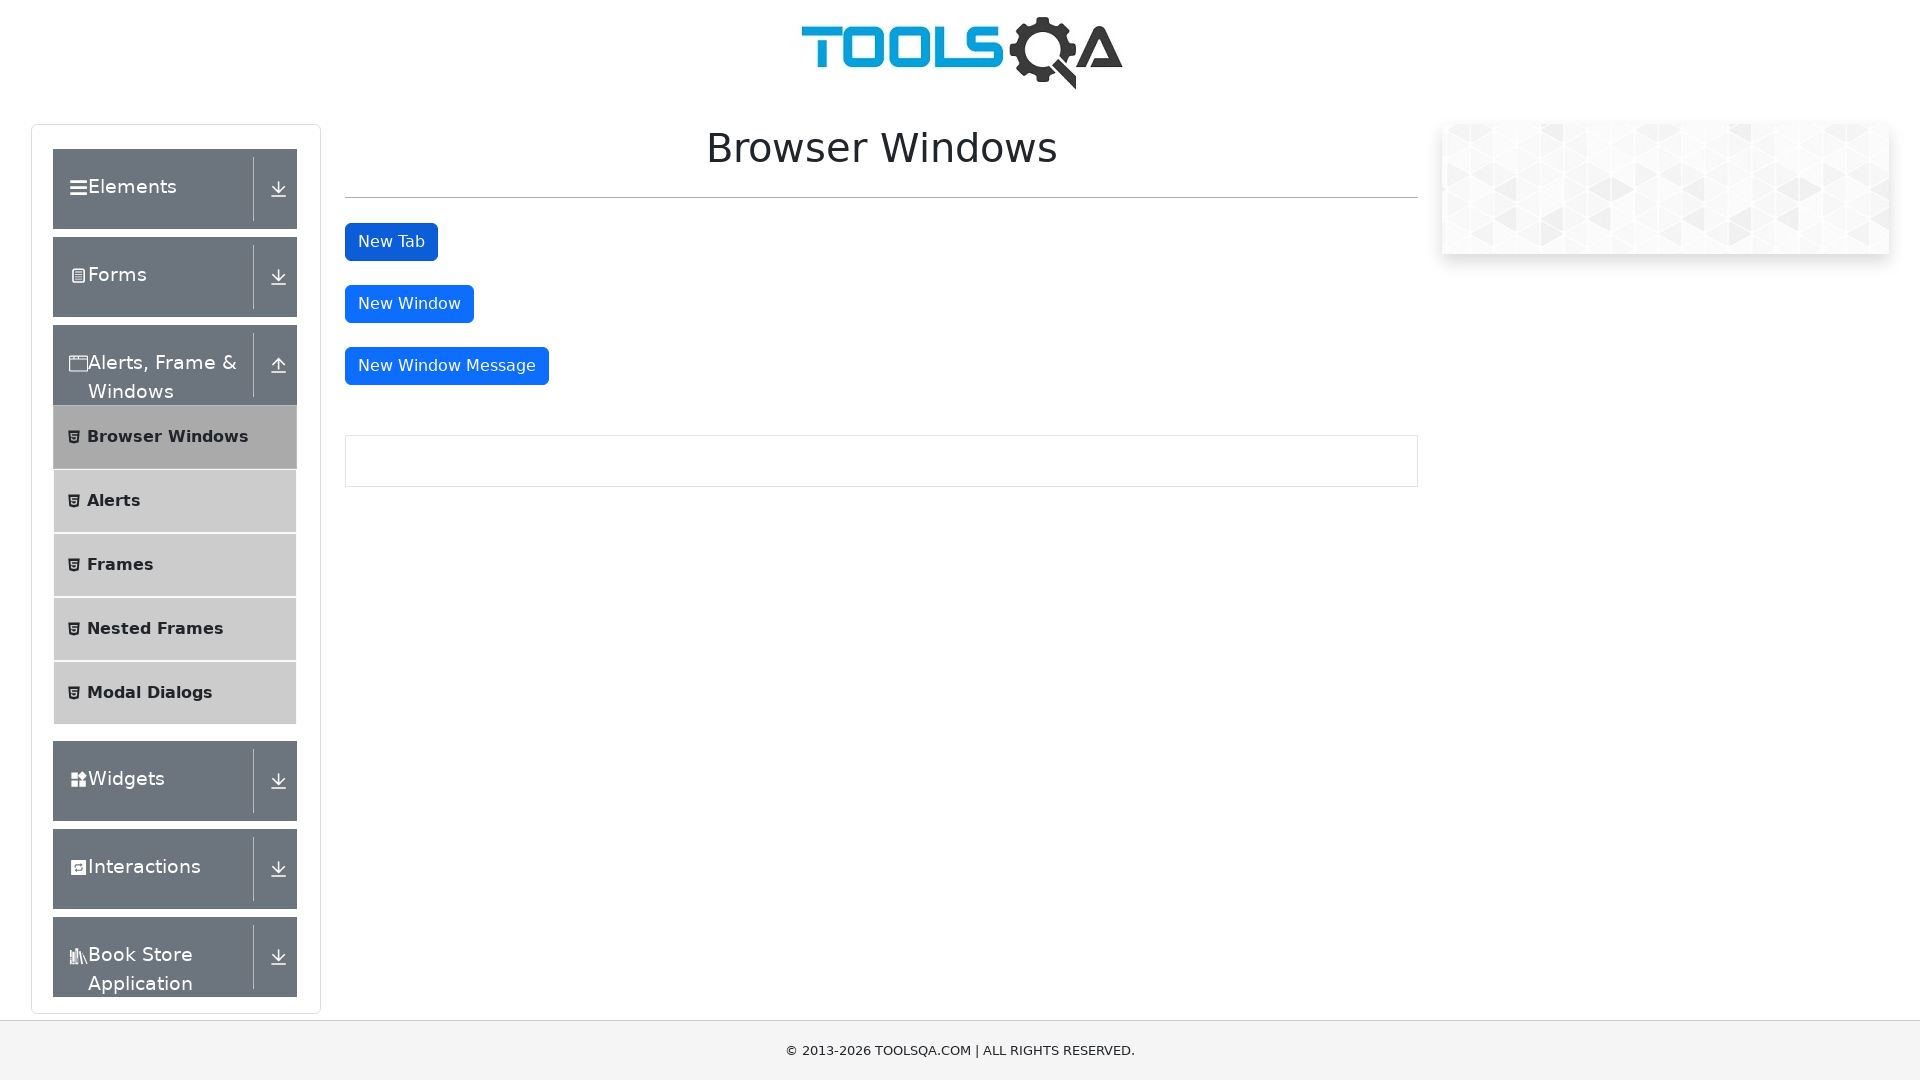

Retrieved reference to newly opened tab
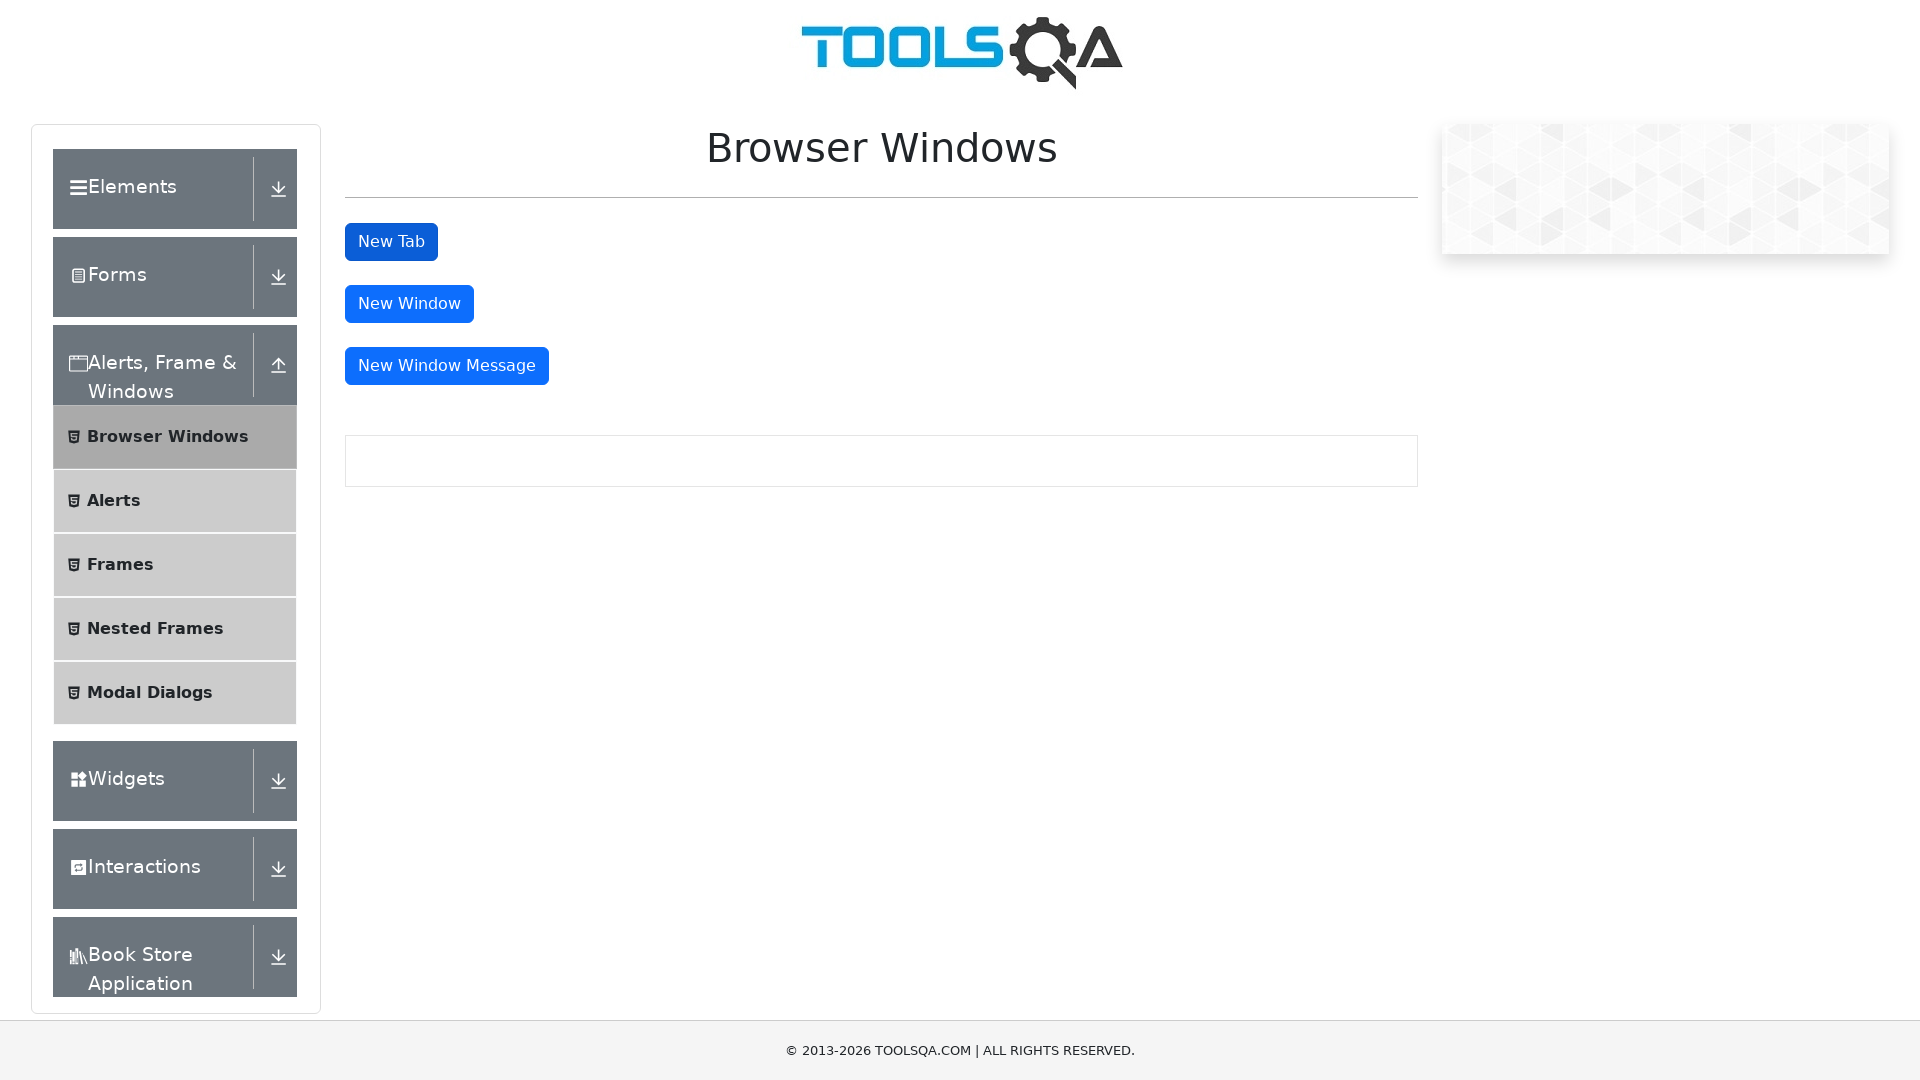

Waited for new tab to fully load
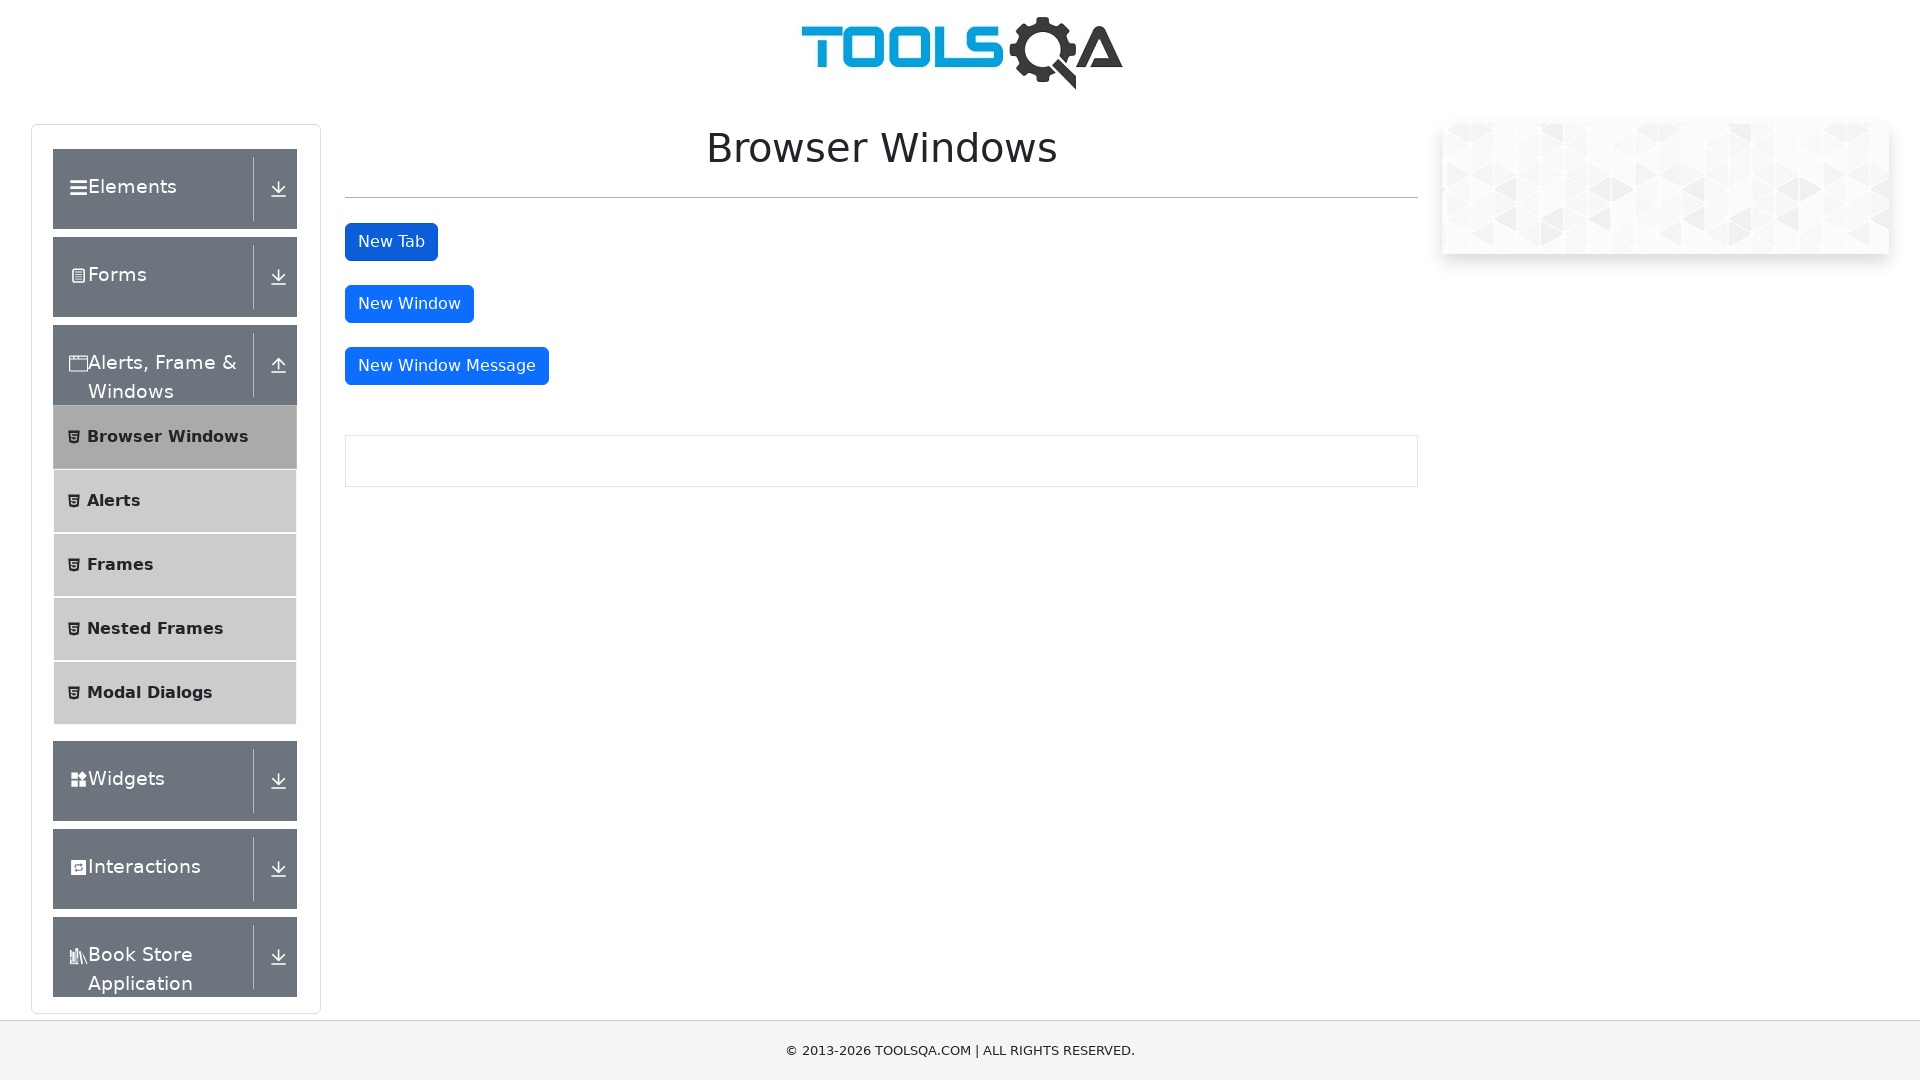

Closed the new tab
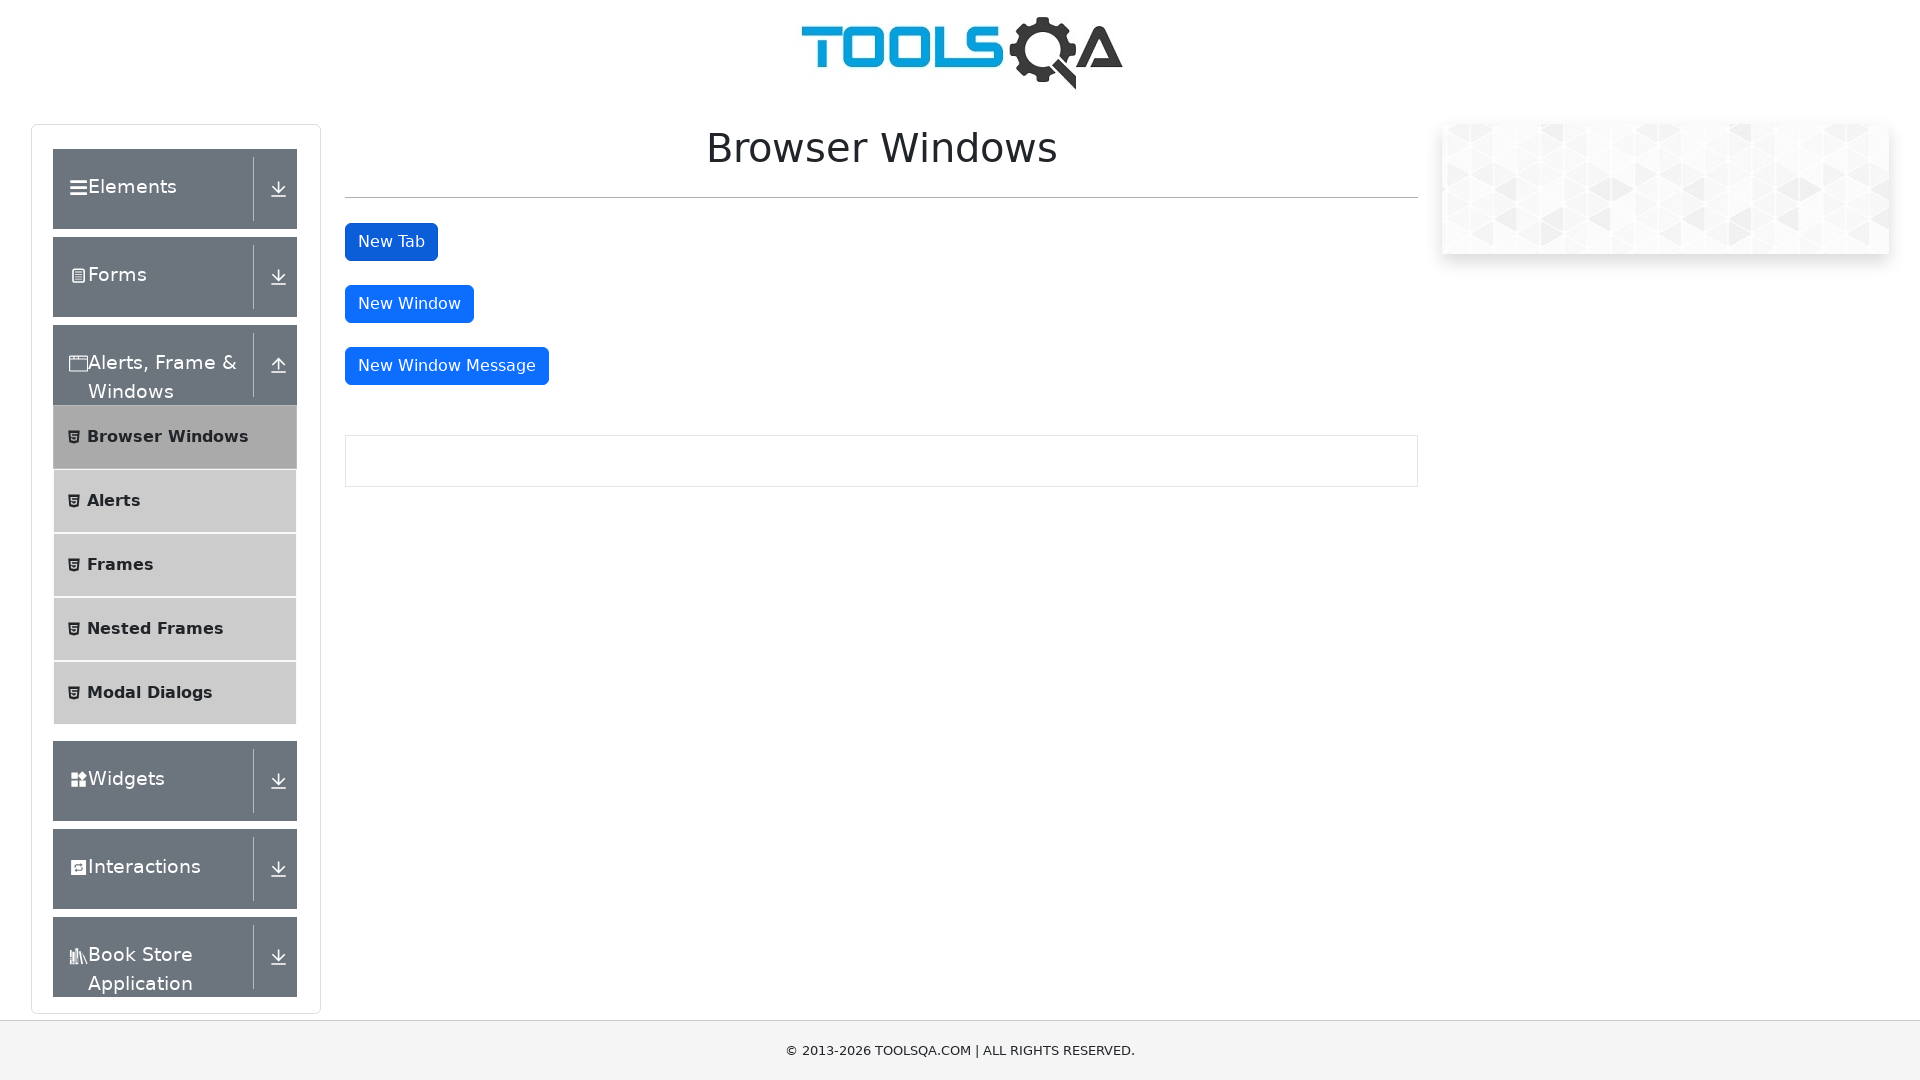

Clicked 'New Window' button to open a new window at (409, 304) on #windowButton
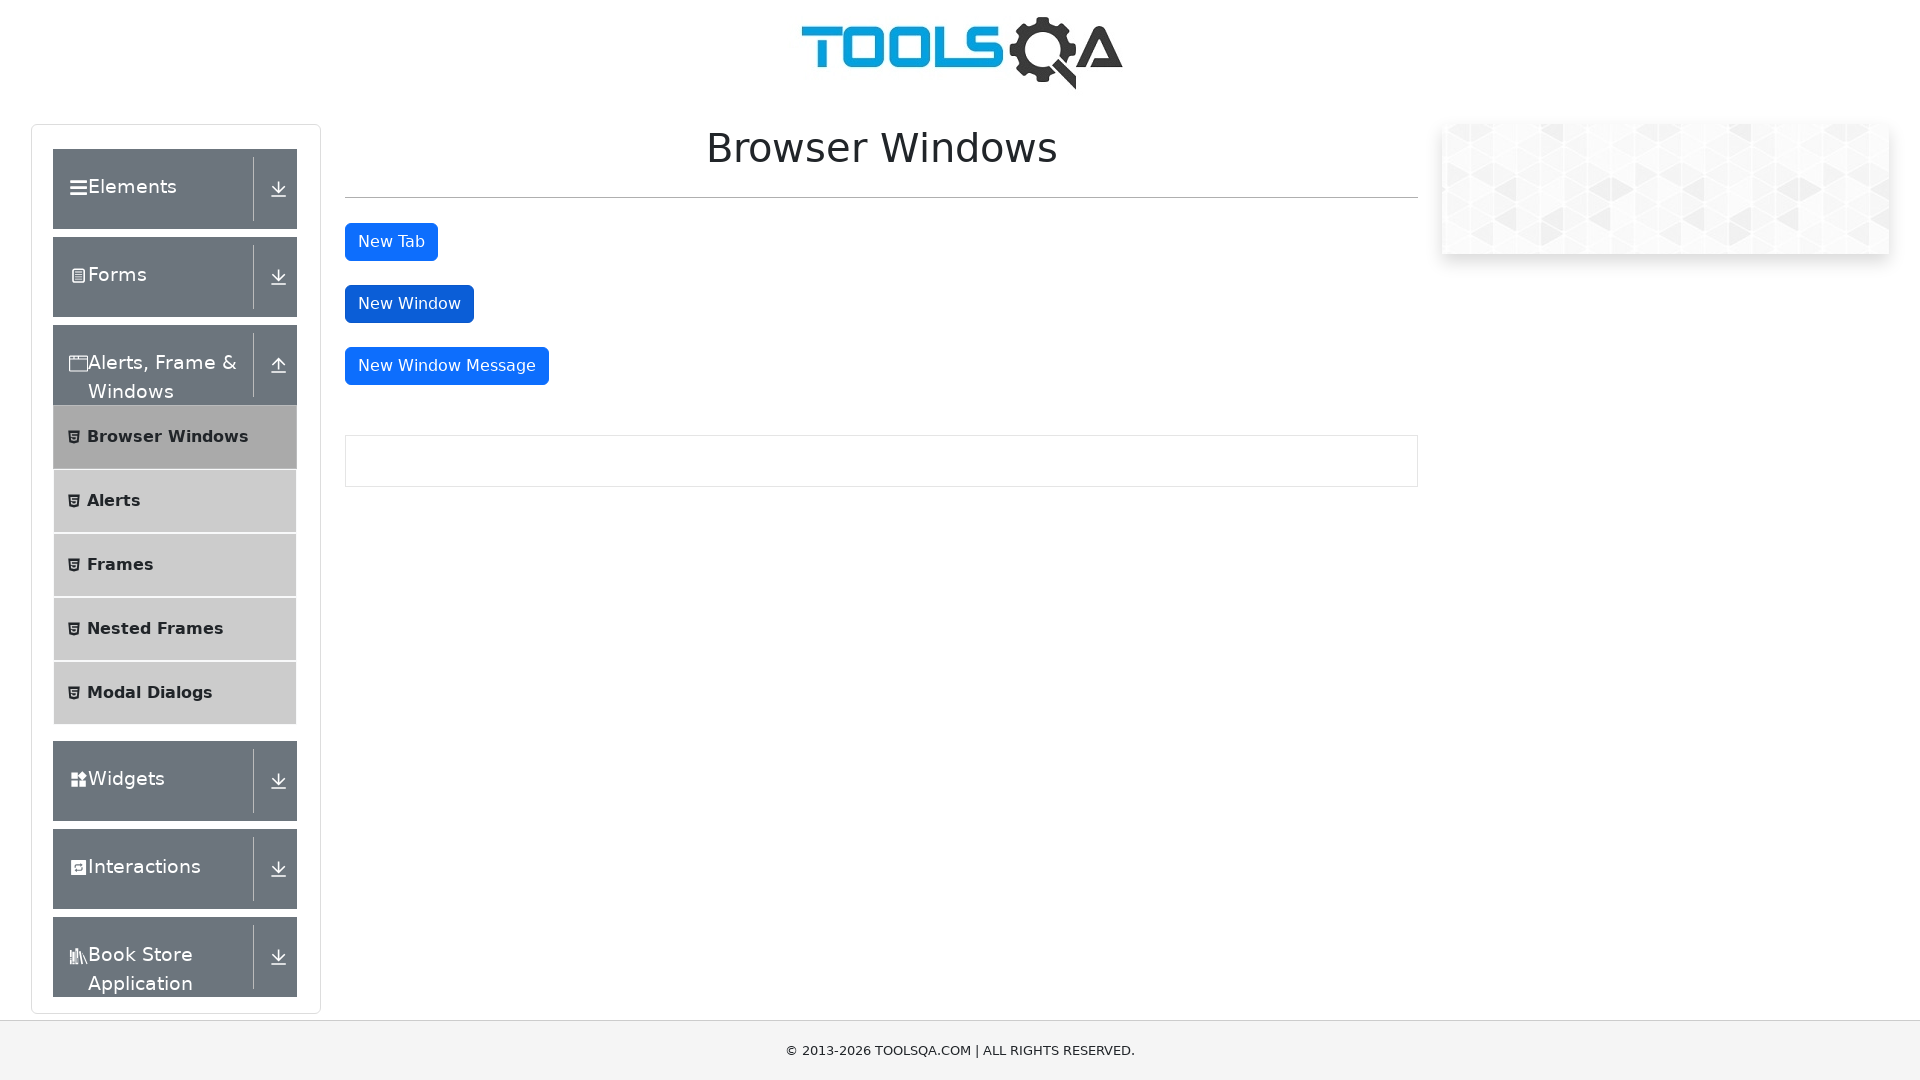

Retrieved reference to newly opened window
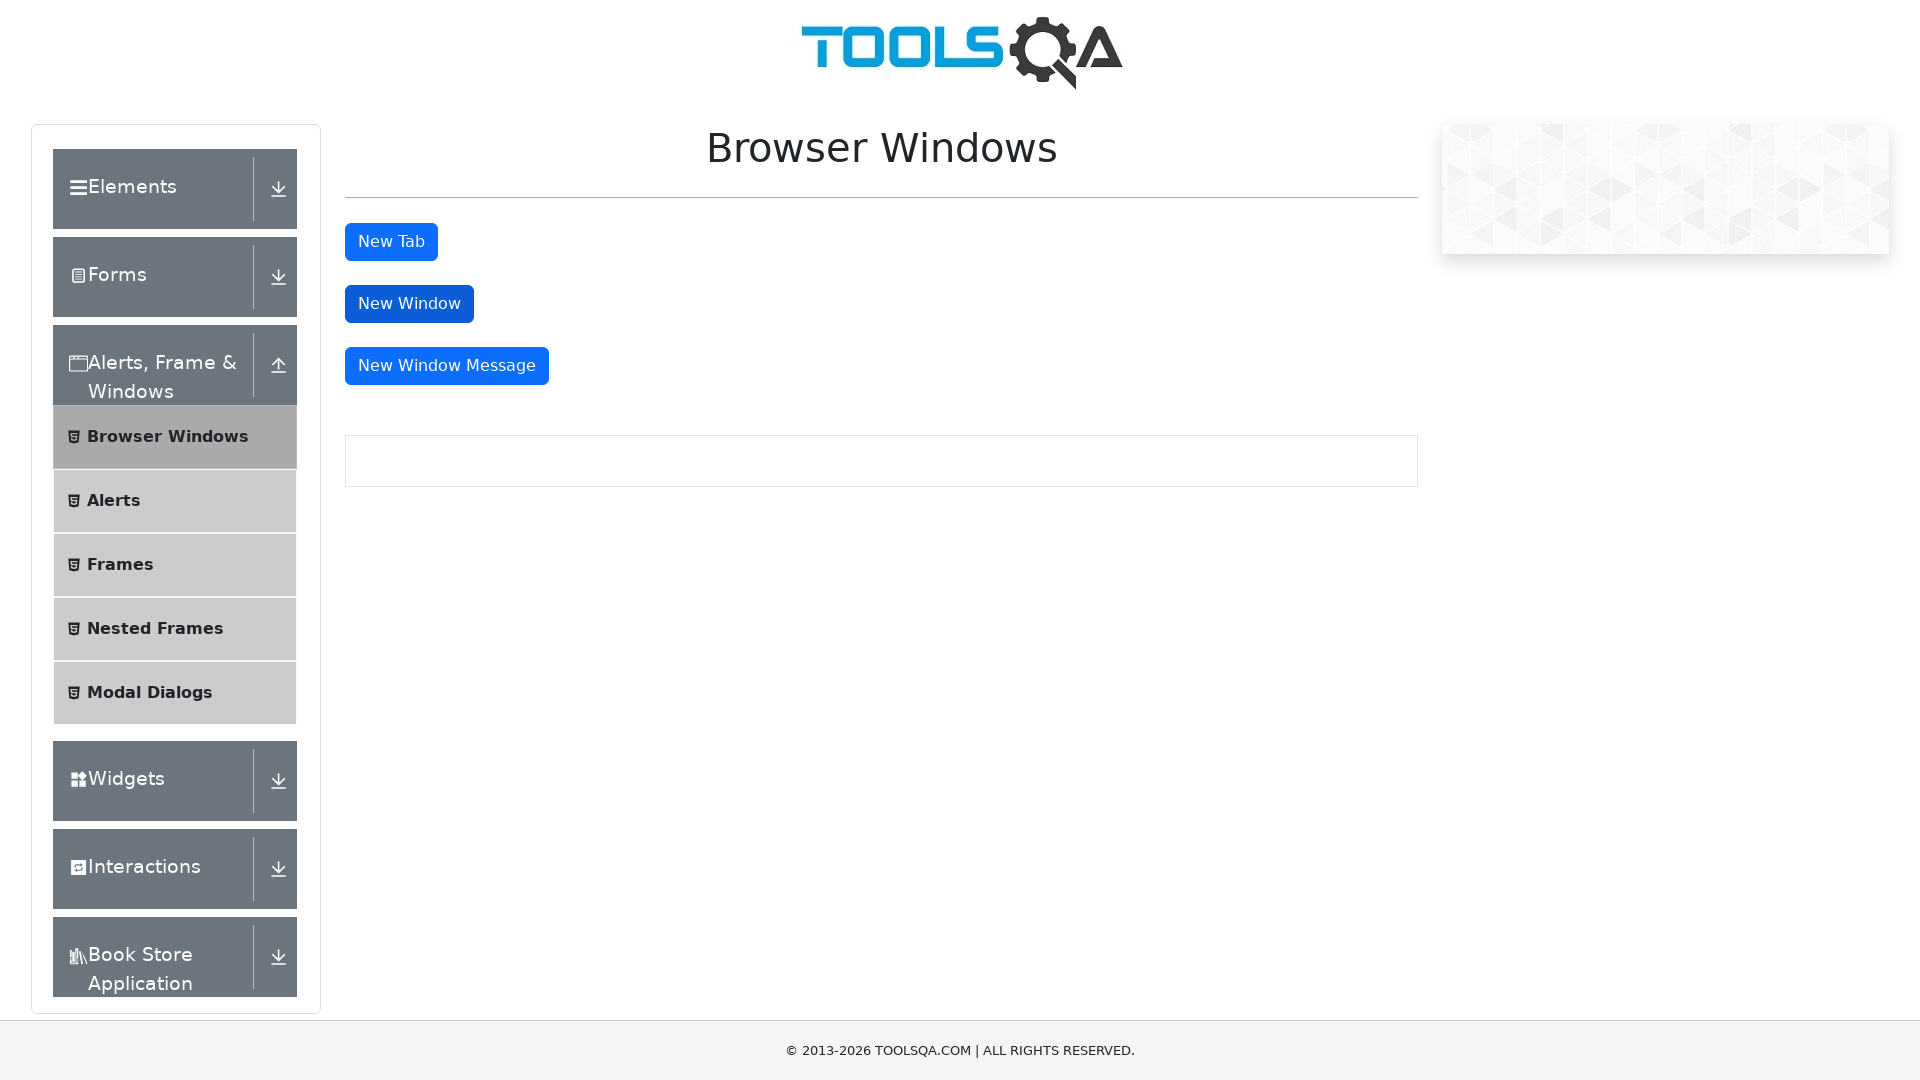

Waited for new window to fully load
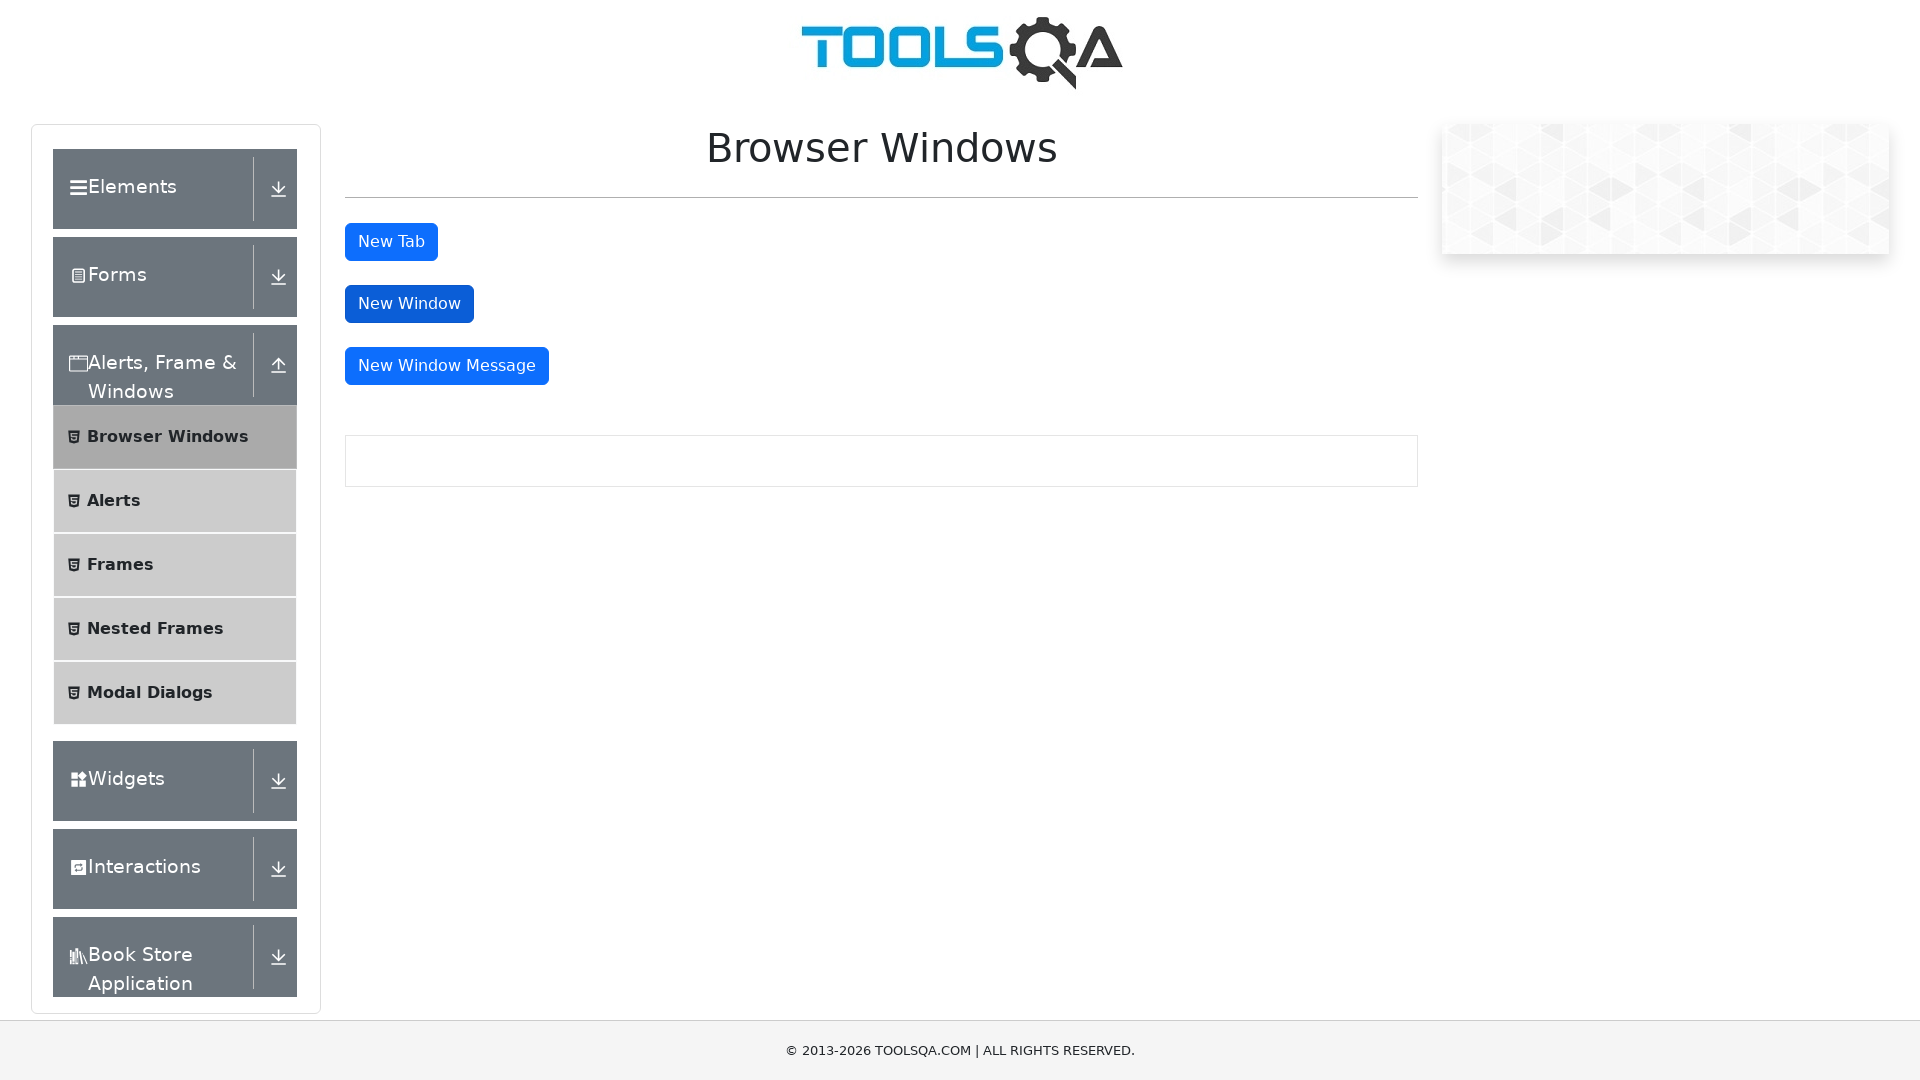

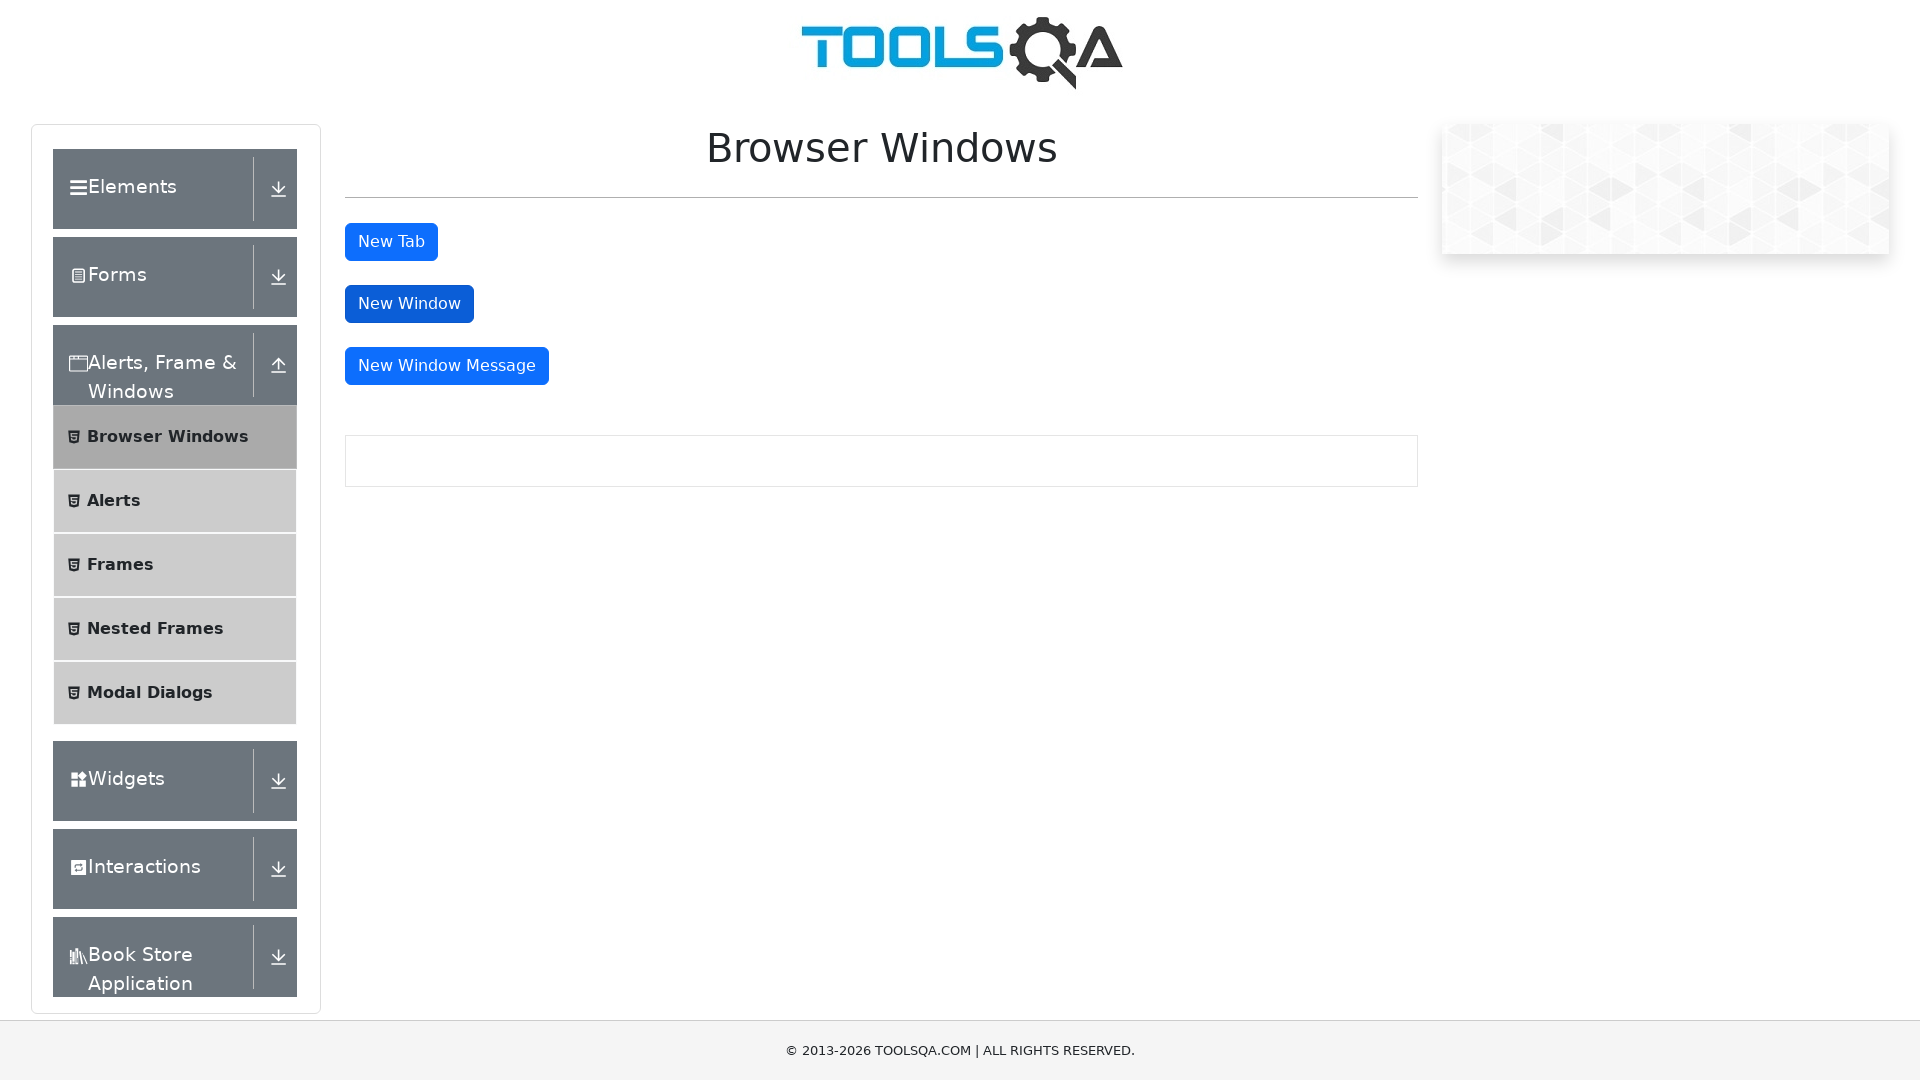